Tests iframe handling and drag-and-drop functionality by switching to a frame, performing a drag-and-drop operation, then switching back to the main page and clicking a link

Starting URL: https://jqueryui.com/droppable/

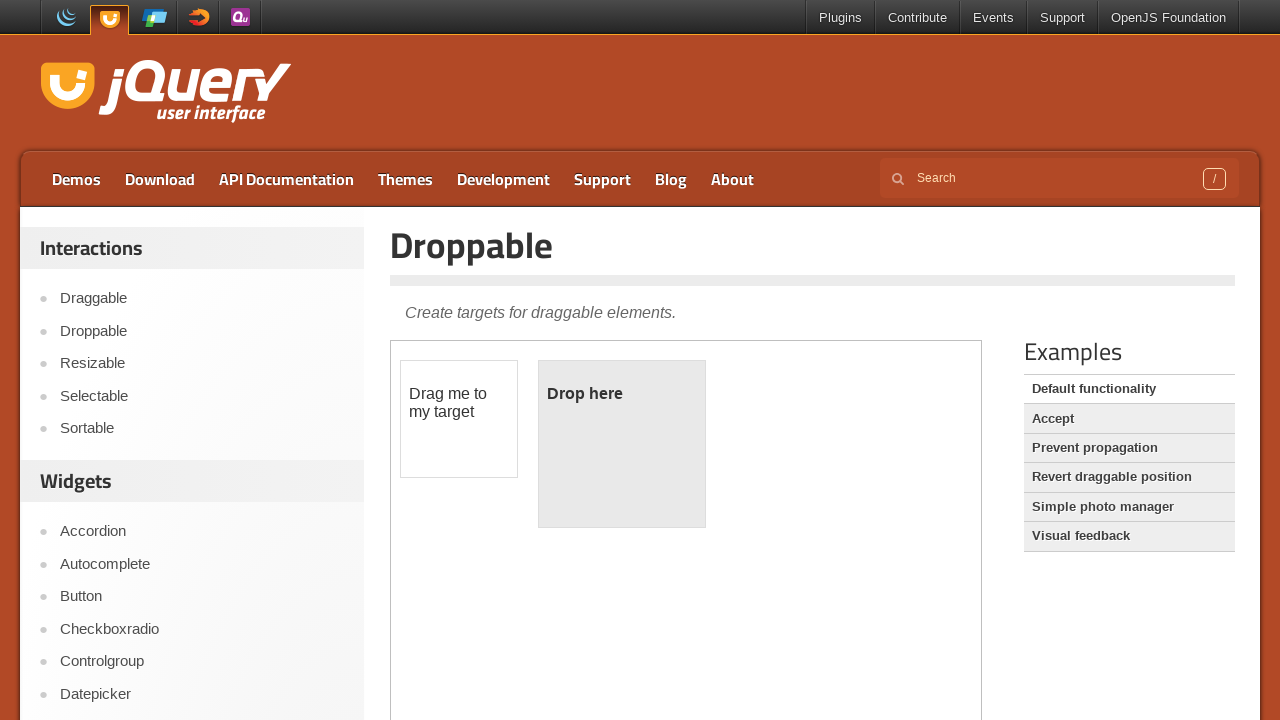

Located the demo iframe for drag and drop functionality
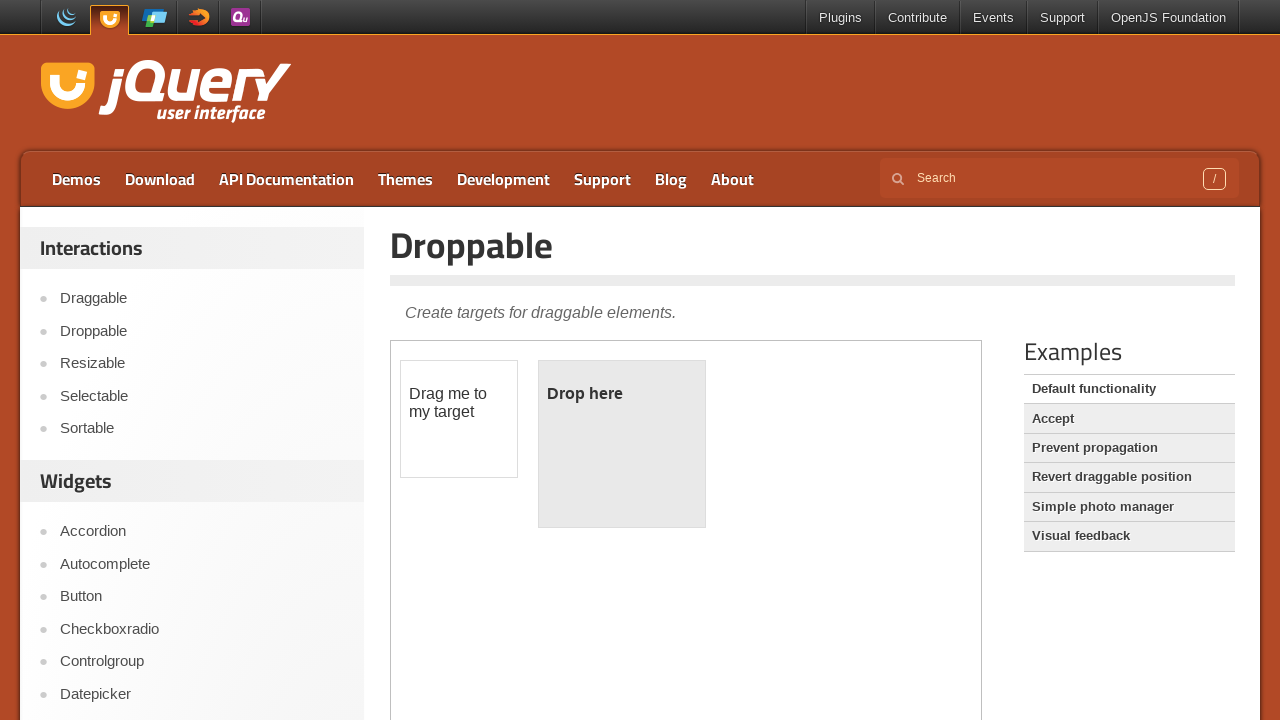

Located the draggable element within the frame
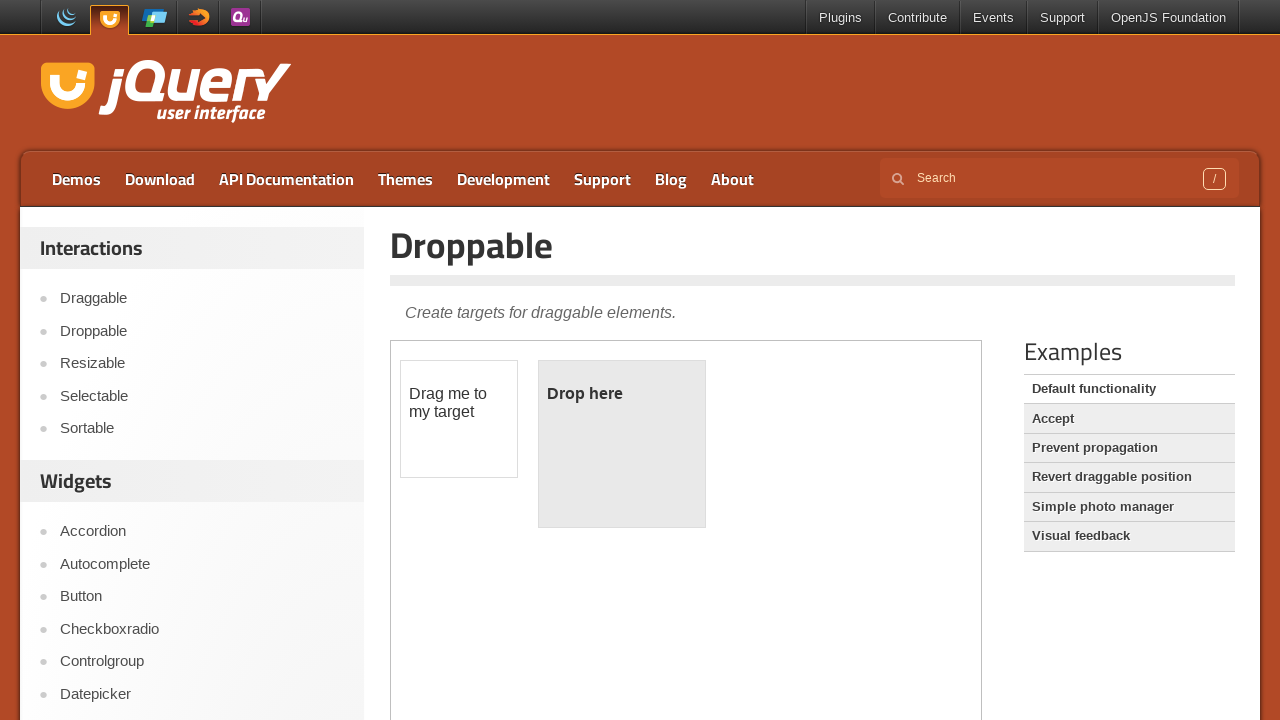

Located the droppable element within the frame
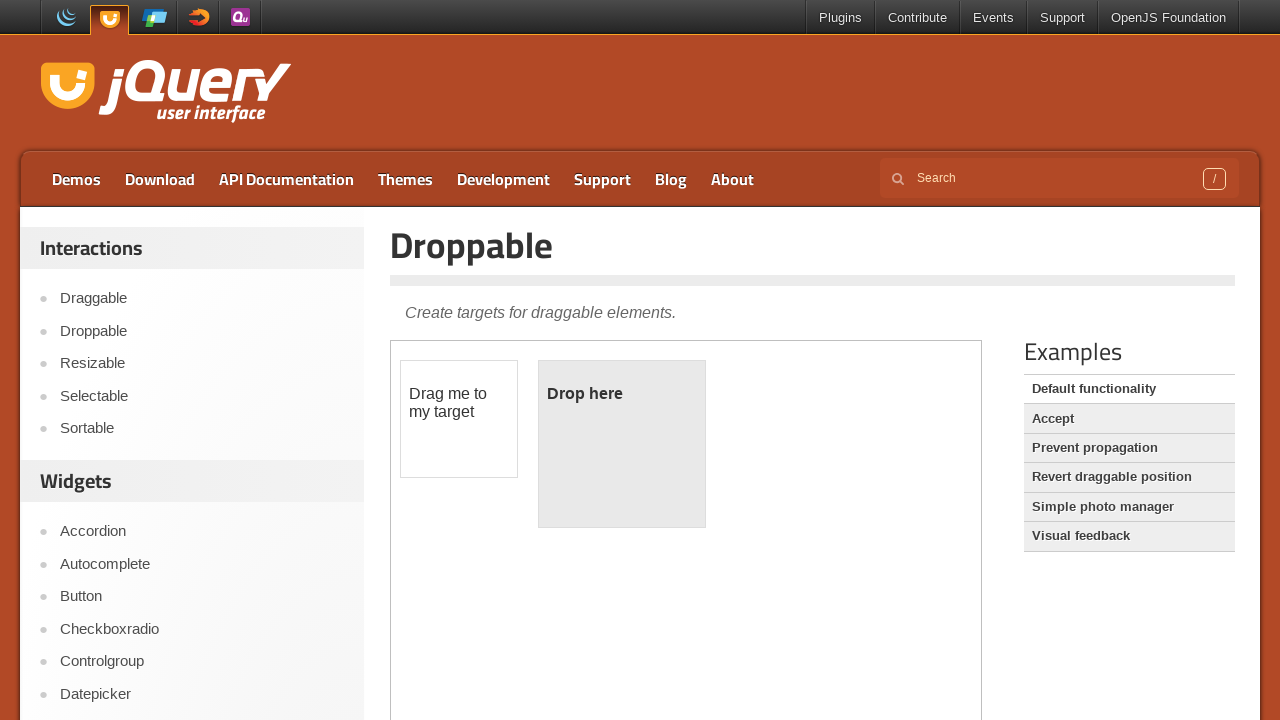

Performed drag and drop operation from draggable to droppable element at (622, 444)
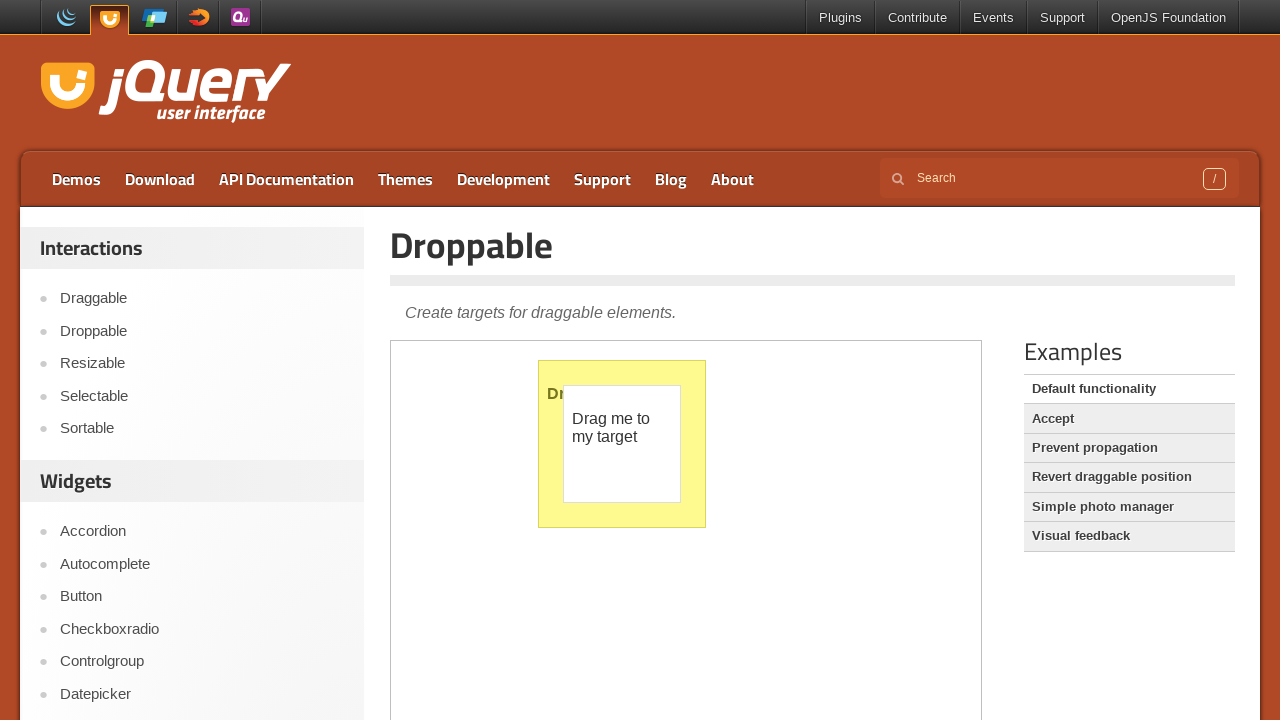

Clicked on the logo link in the main page after exiting iframe at (166, 93) on .logo > a
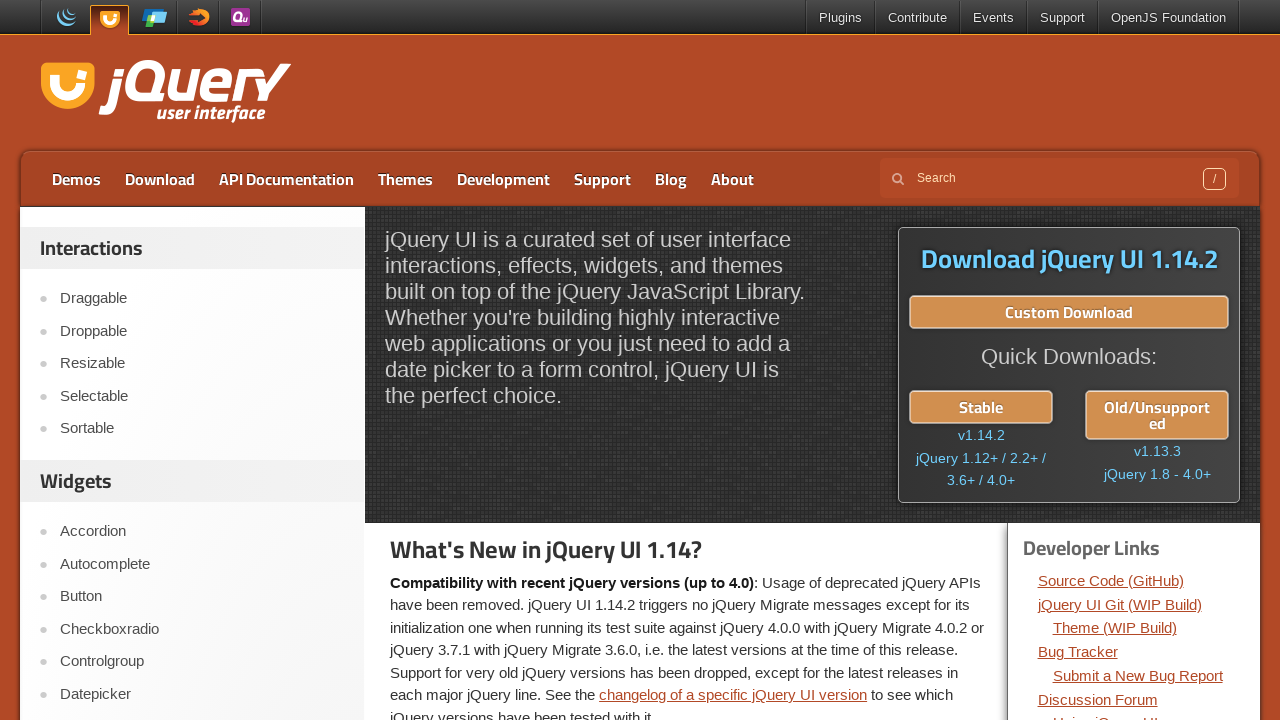

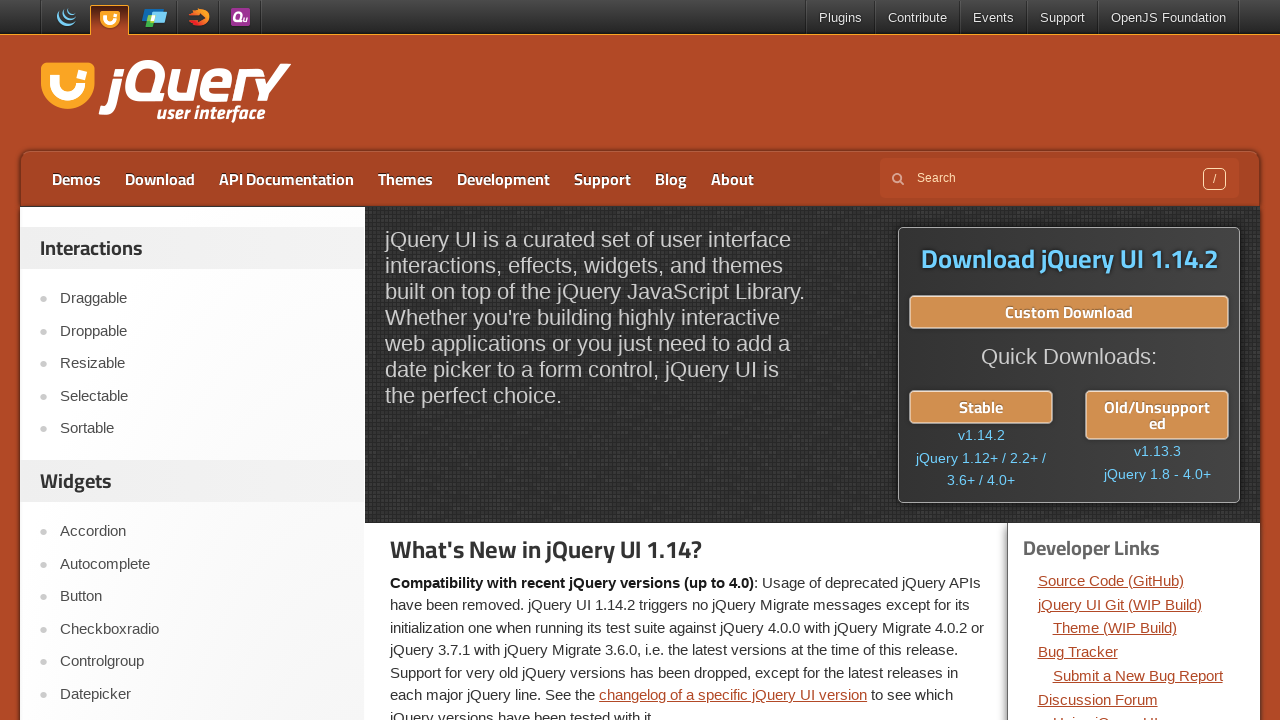